Tests drag and drop functionality by dragging element from column A to column B using the drag_and_drop action

Starting URL: http://the-internet.herokuapp.com/drag_and_drop

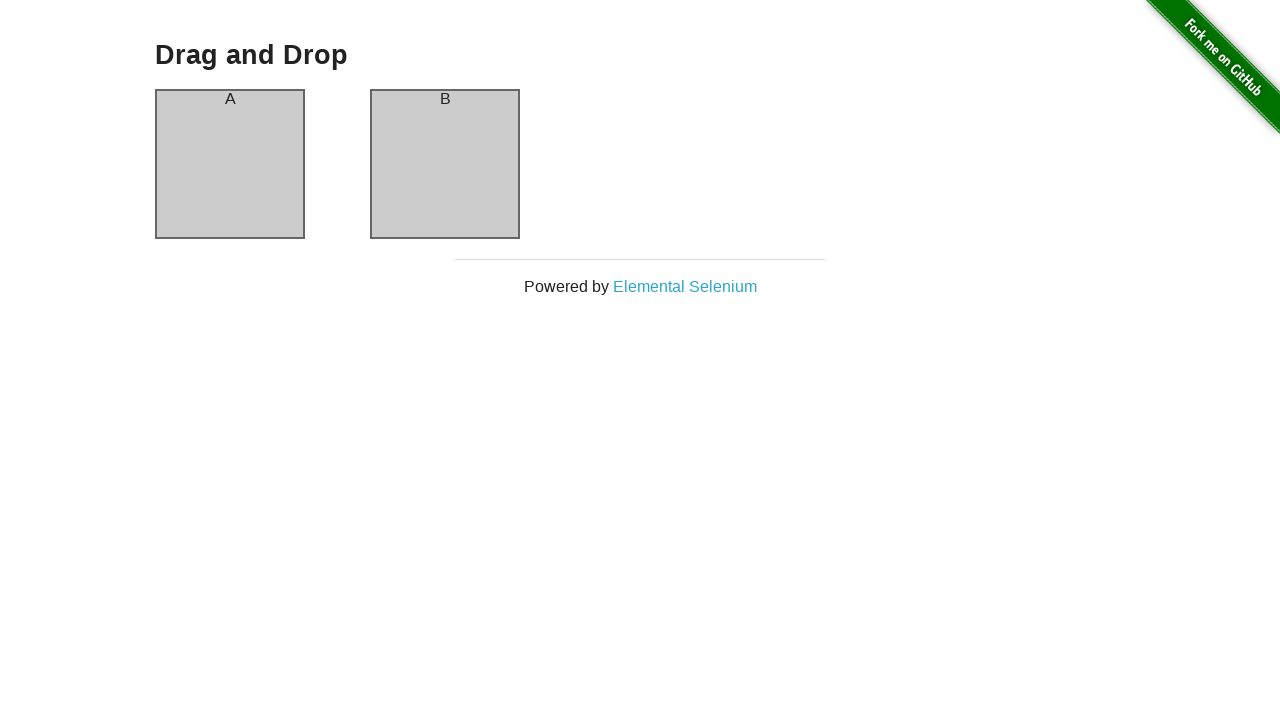

Waited for column A to be visible
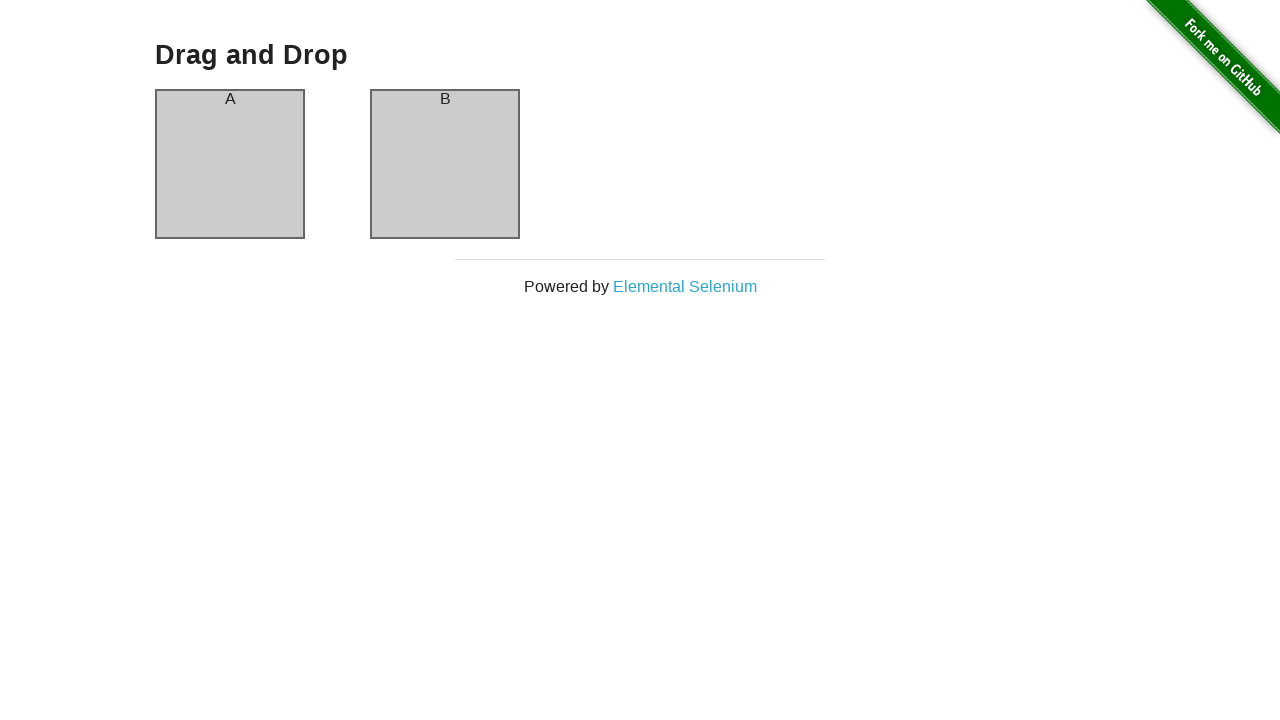

Waited for column B to be visible
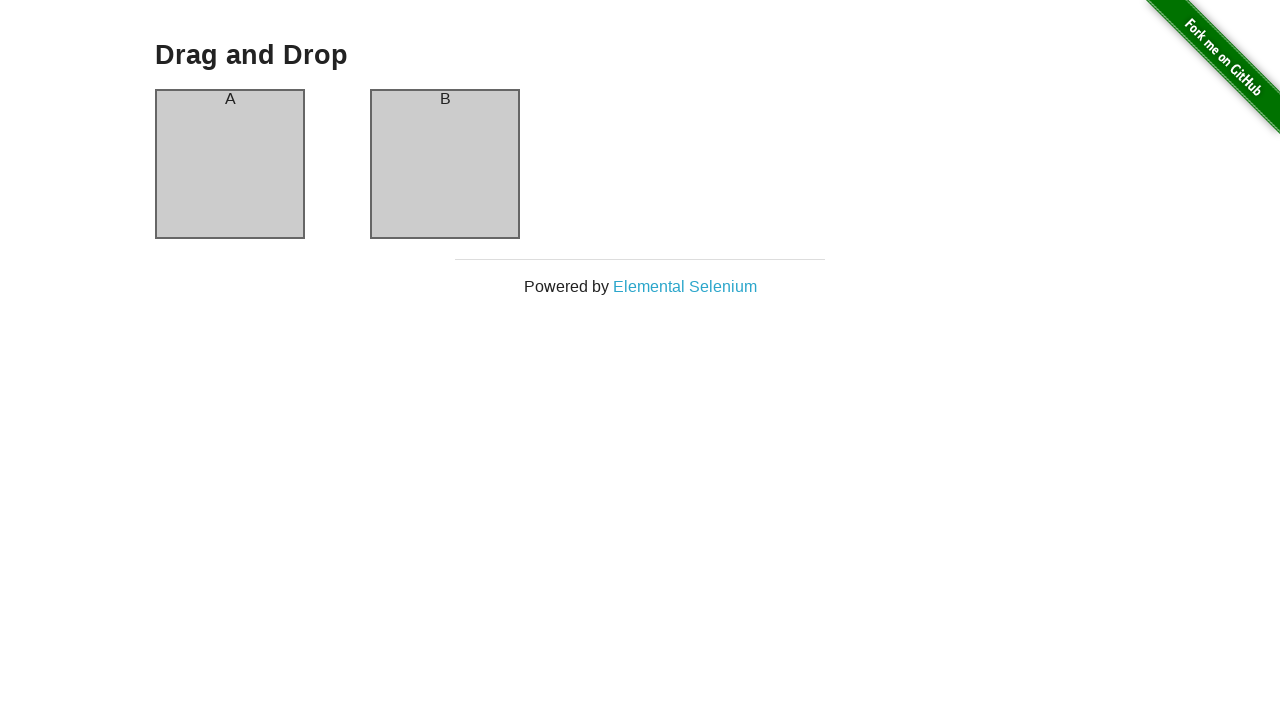

Located column A (source element)
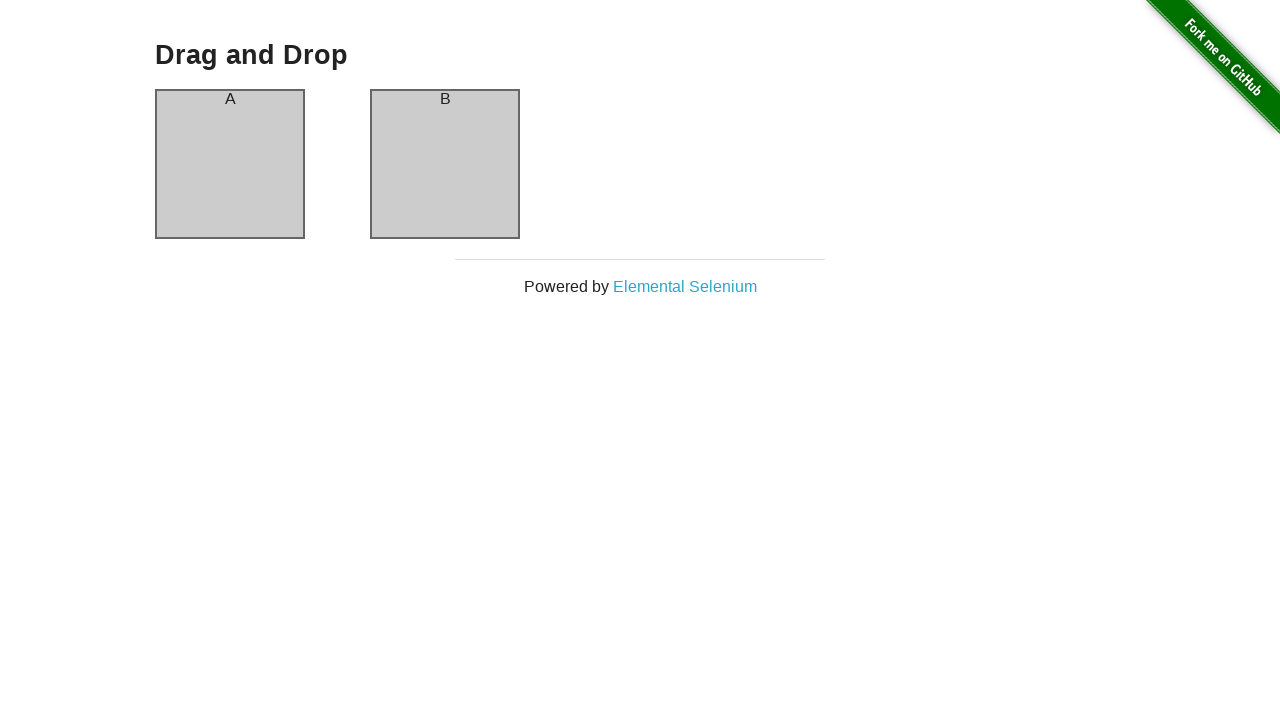

Located column B (target element)
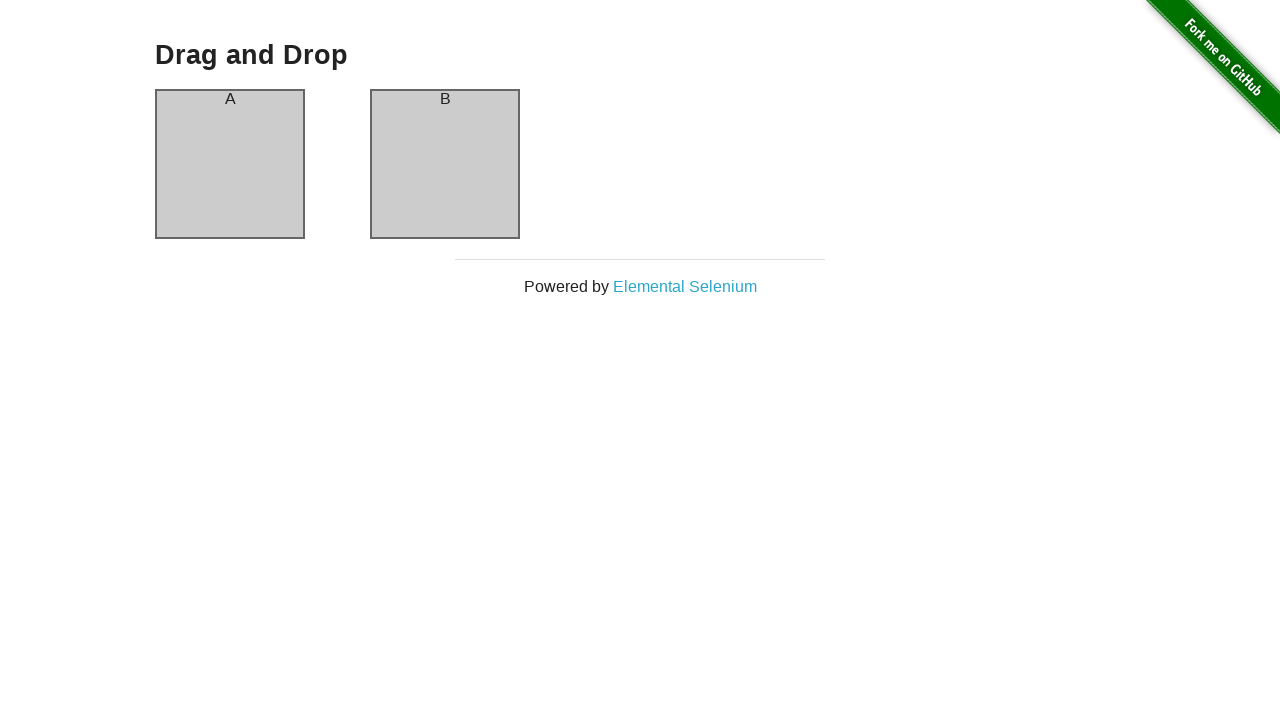

Performed drag and drop action from column A to column B - elements should be switched at (445, 164)
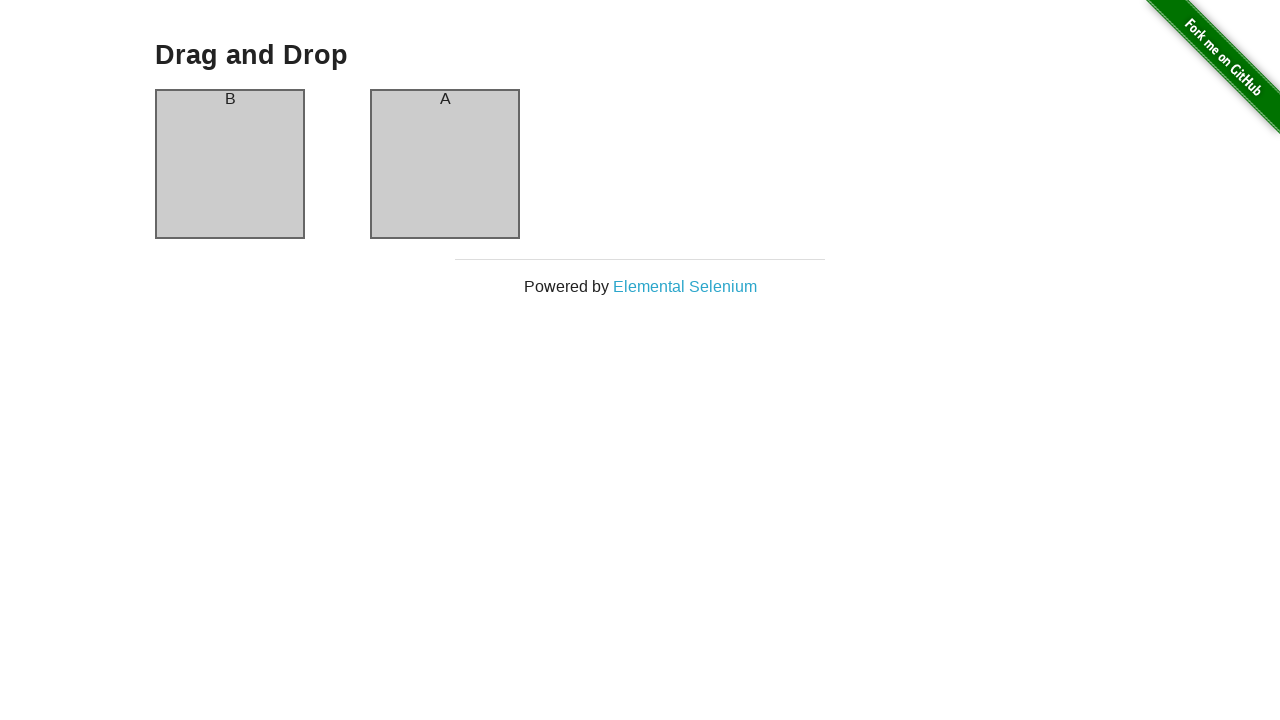

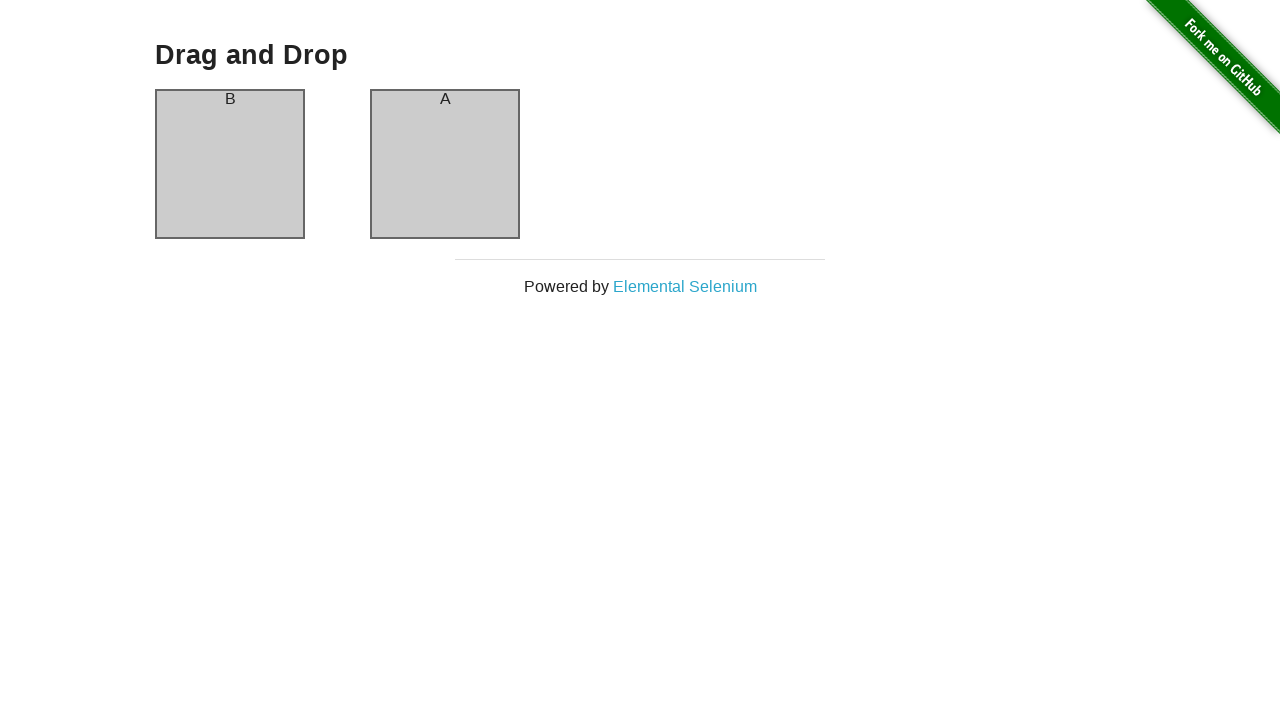